Tests that the currently applied filter link is highlighted with the 'selected' class.

Starting URL: https://demo.playwright.dev/todomvc

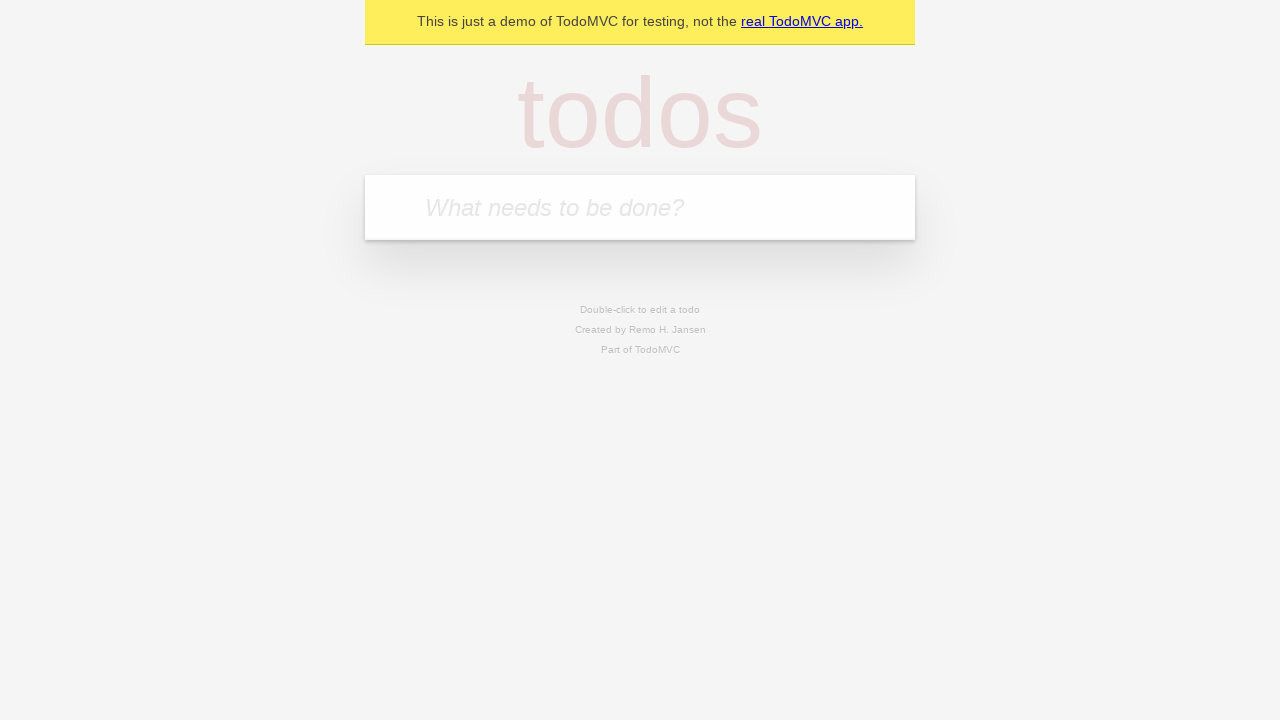

Filled todo input with 'buy some cheese' on internal:attr=[placeholder="What needs to be done?"i]
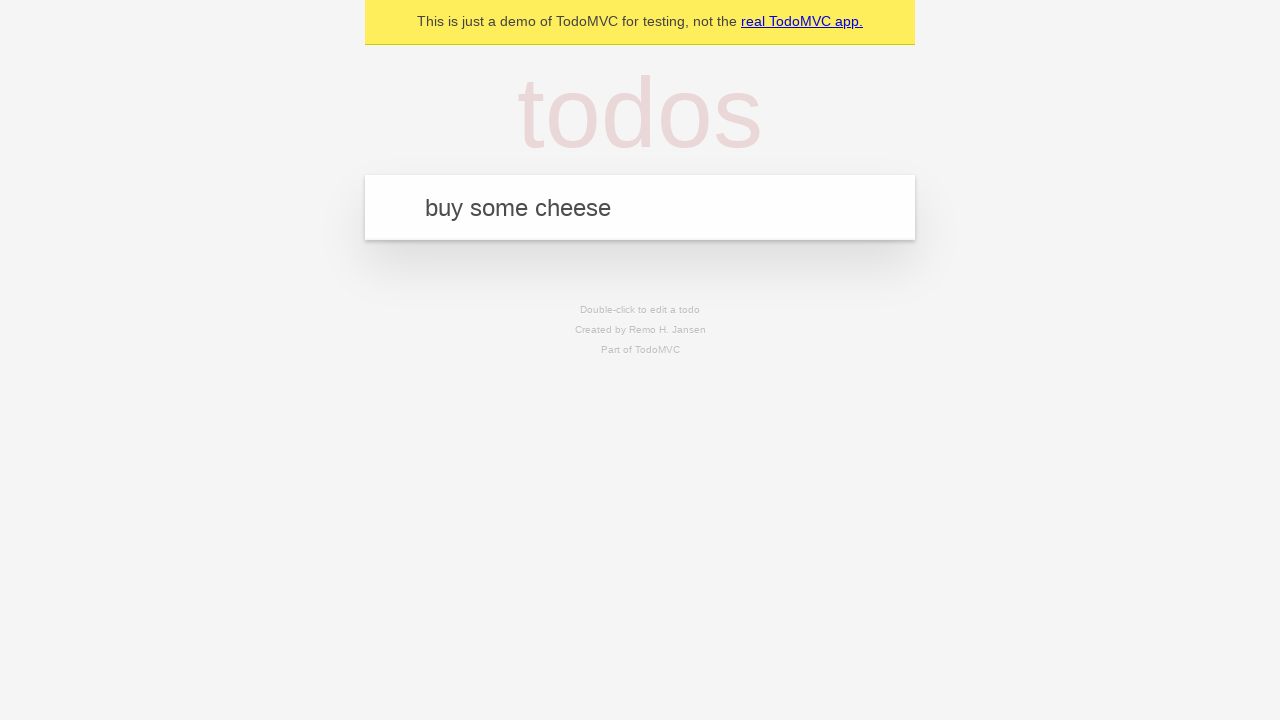

Pressed Enter to create first todo on internal:attr=[placeholder="What needs to be done?"i]
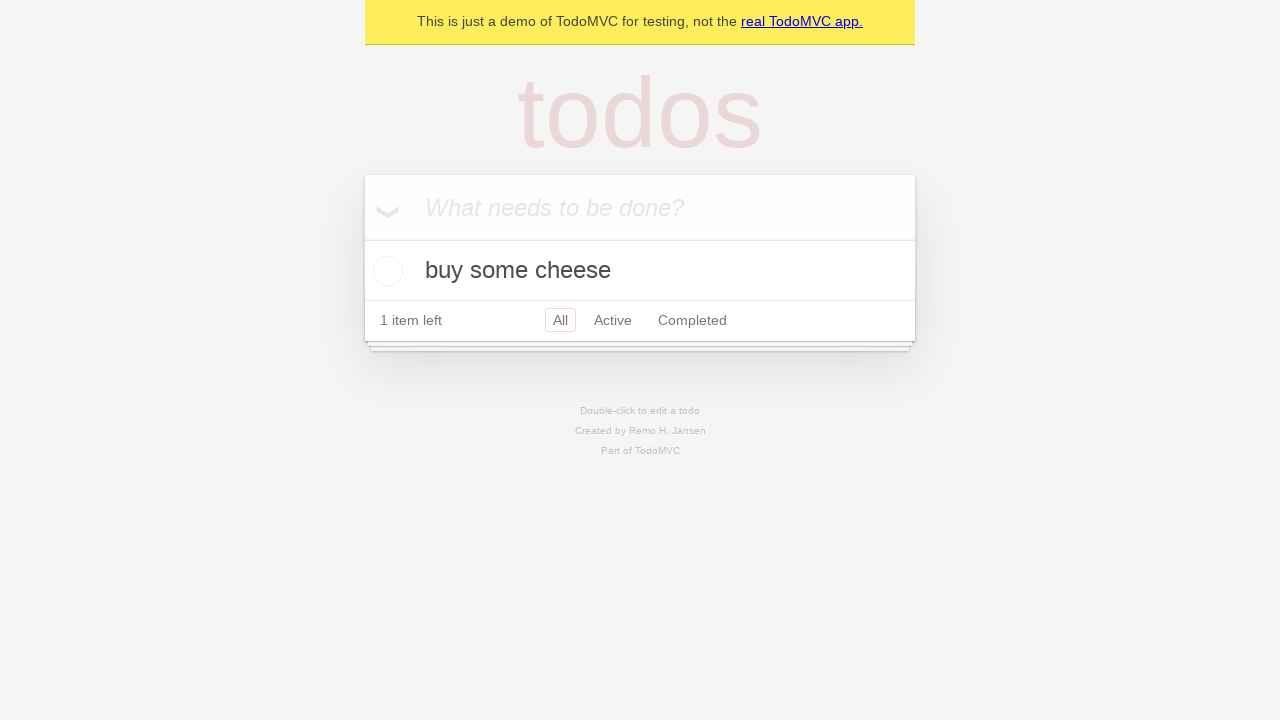

Filled todo input with 'feed the cat' on internal:attr=[placeholder="What needs to be done?"i]
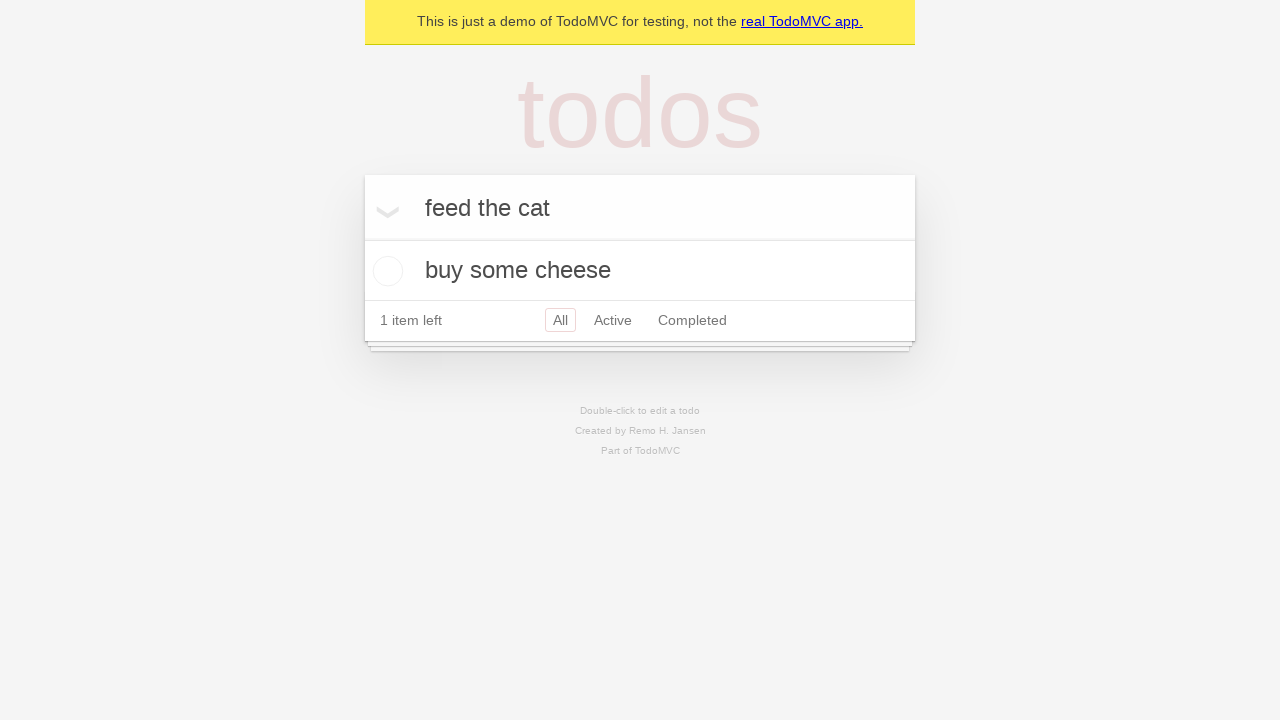

Pressed Enter to create second todo on internal:attr=[placeholder="What needs to be done?"i]
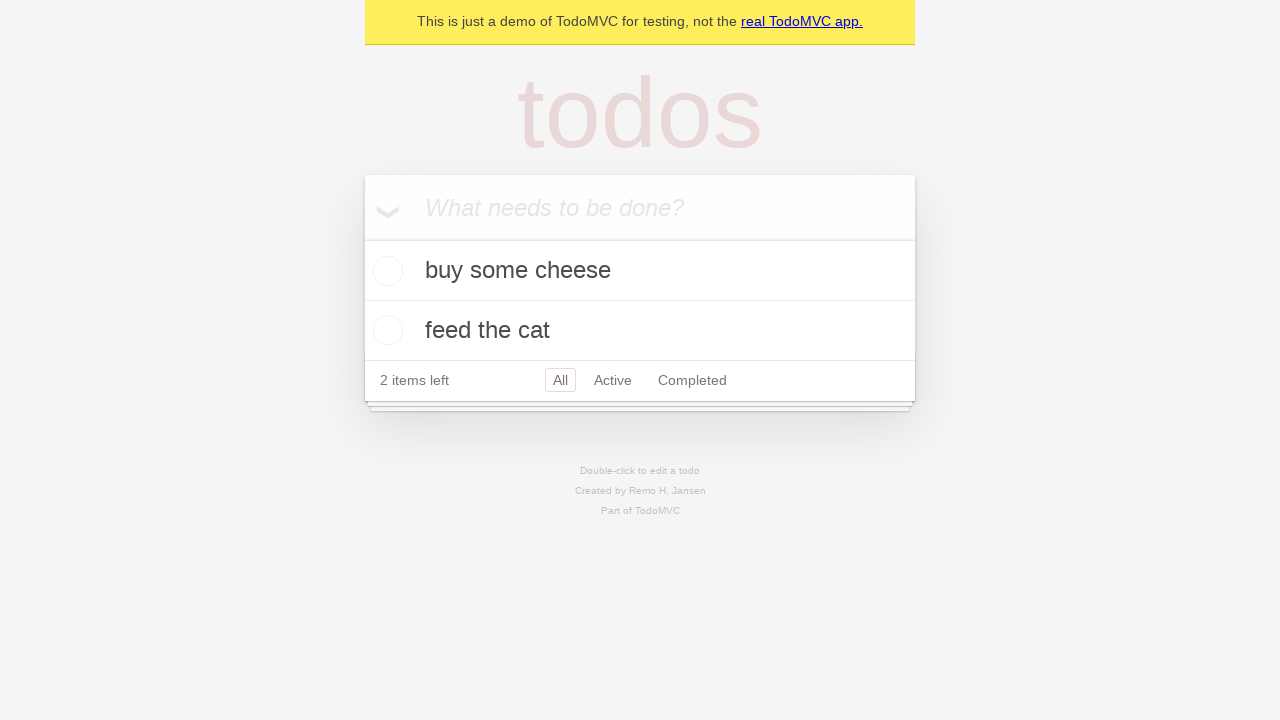

Filled todo input with 'book a doctors appointment' on internal:attr=[placeholder="What needs to be done?"i]
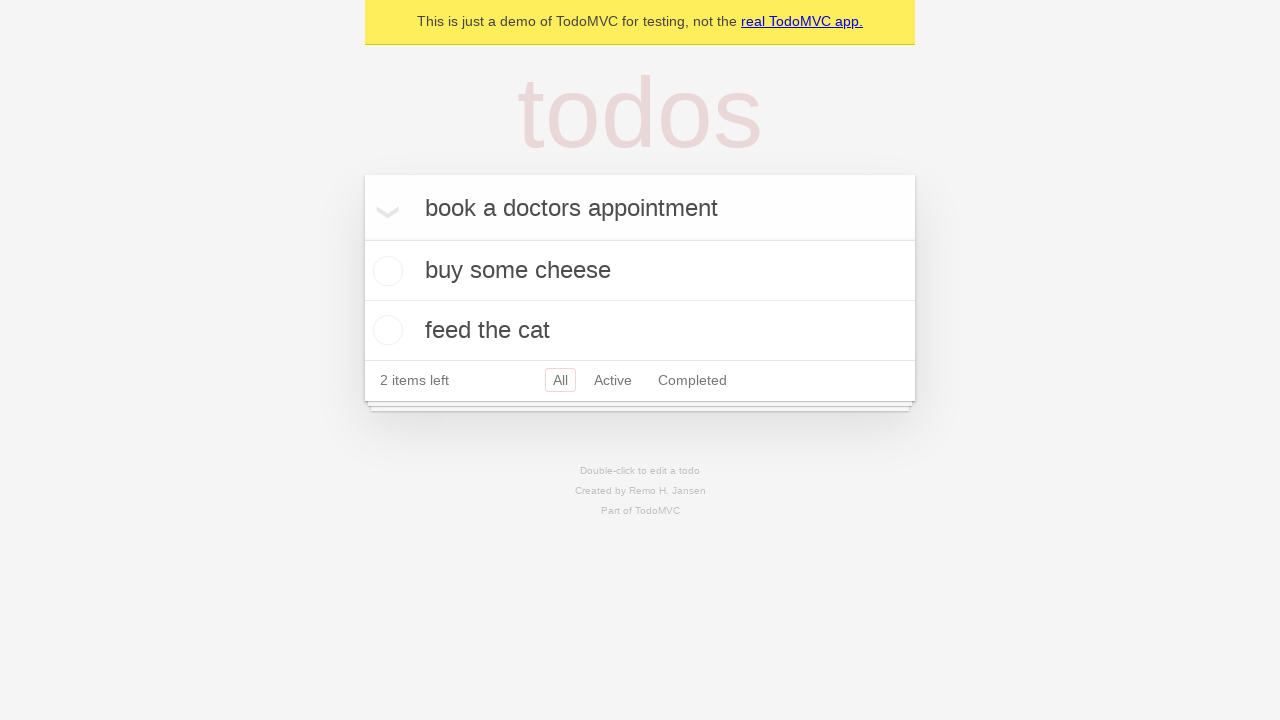

Pressed Enter to create third todo on internal:attr=[placeholder="What needs to be done?"i]
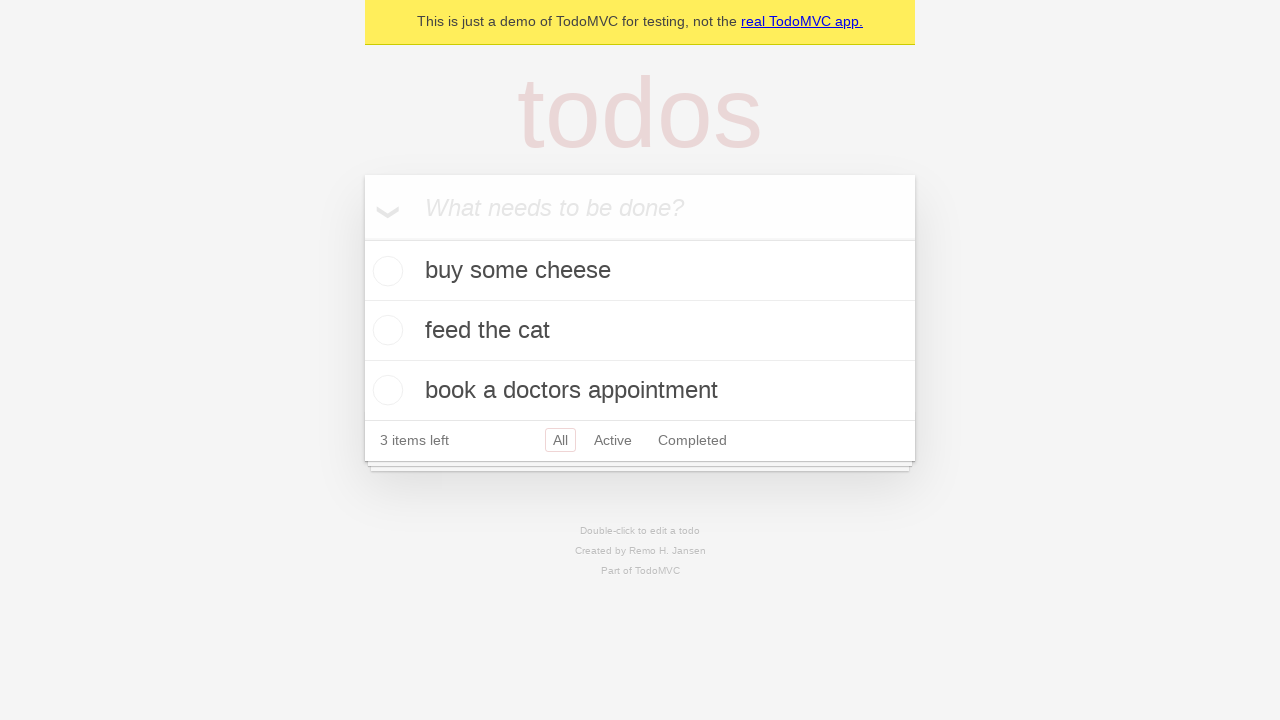

Waited for all three todos to be created
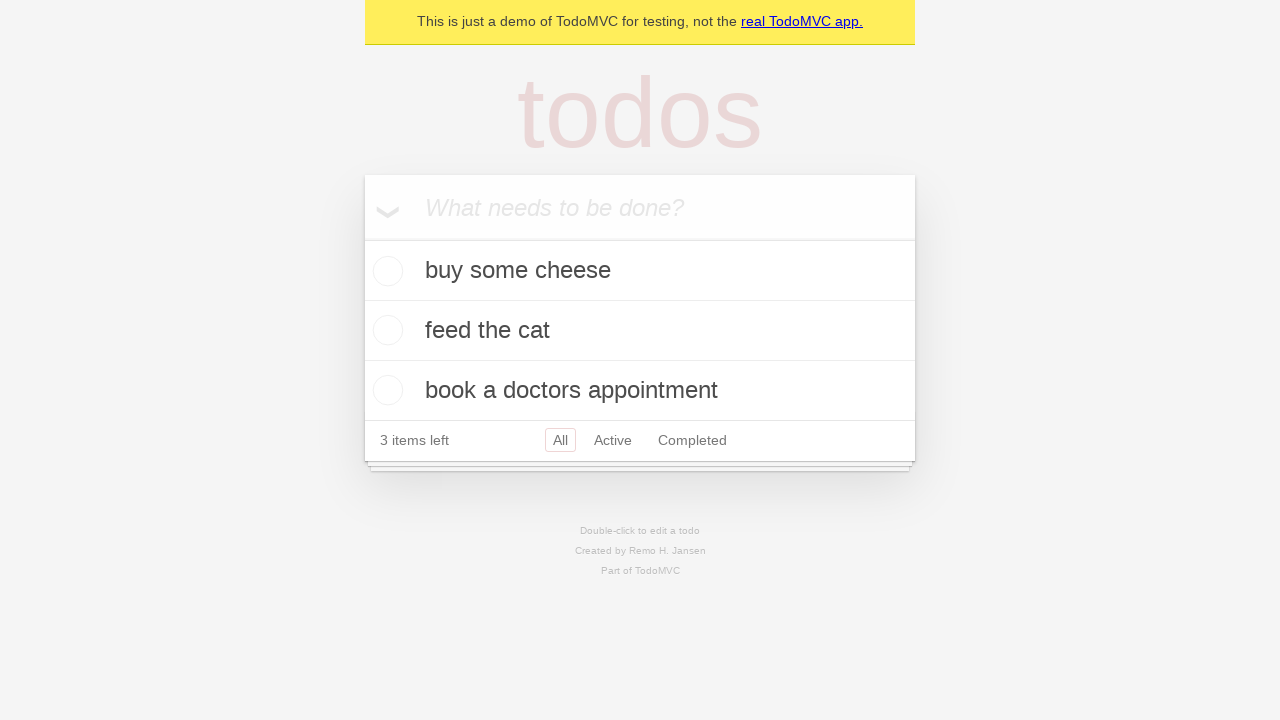

Created locators for Active and Completed filter links
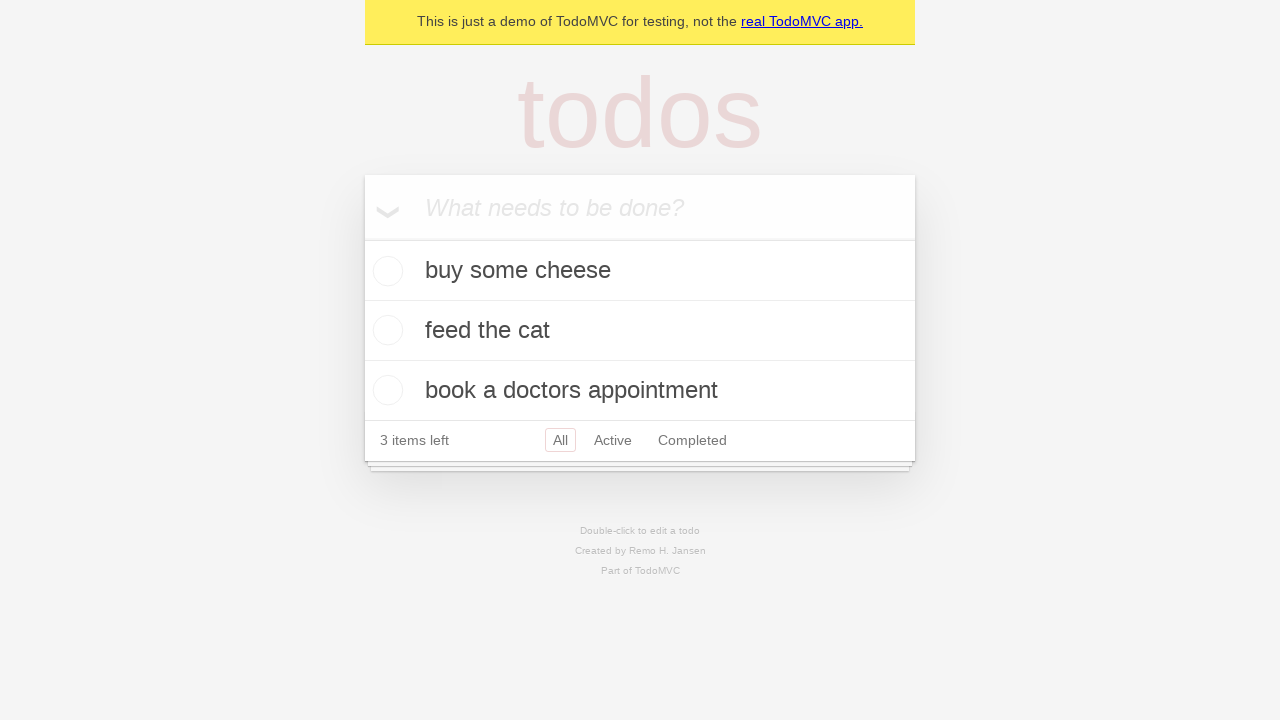

Clicked Active filter link at (613, 440) on internal:role=link[name="Active"i]
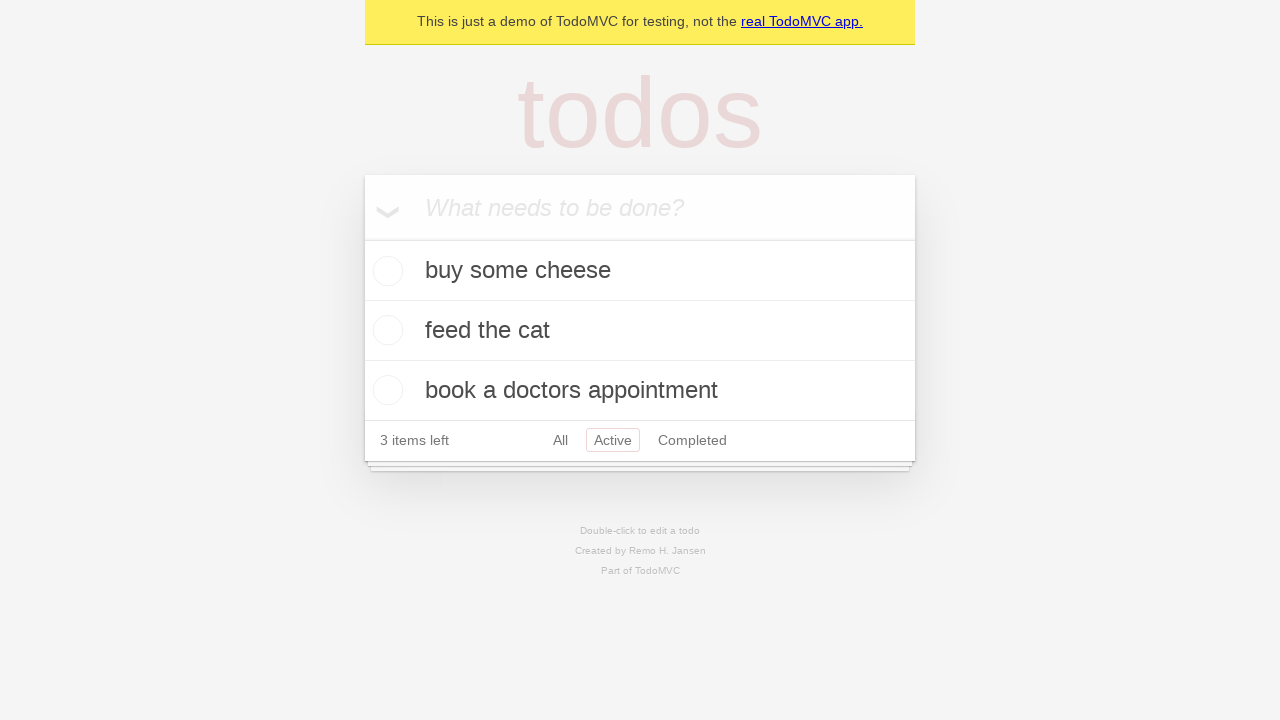

Clicked Completed filter link to verify it highlights as selected at (692, 440) on internal:role=link[name="Completed"i]
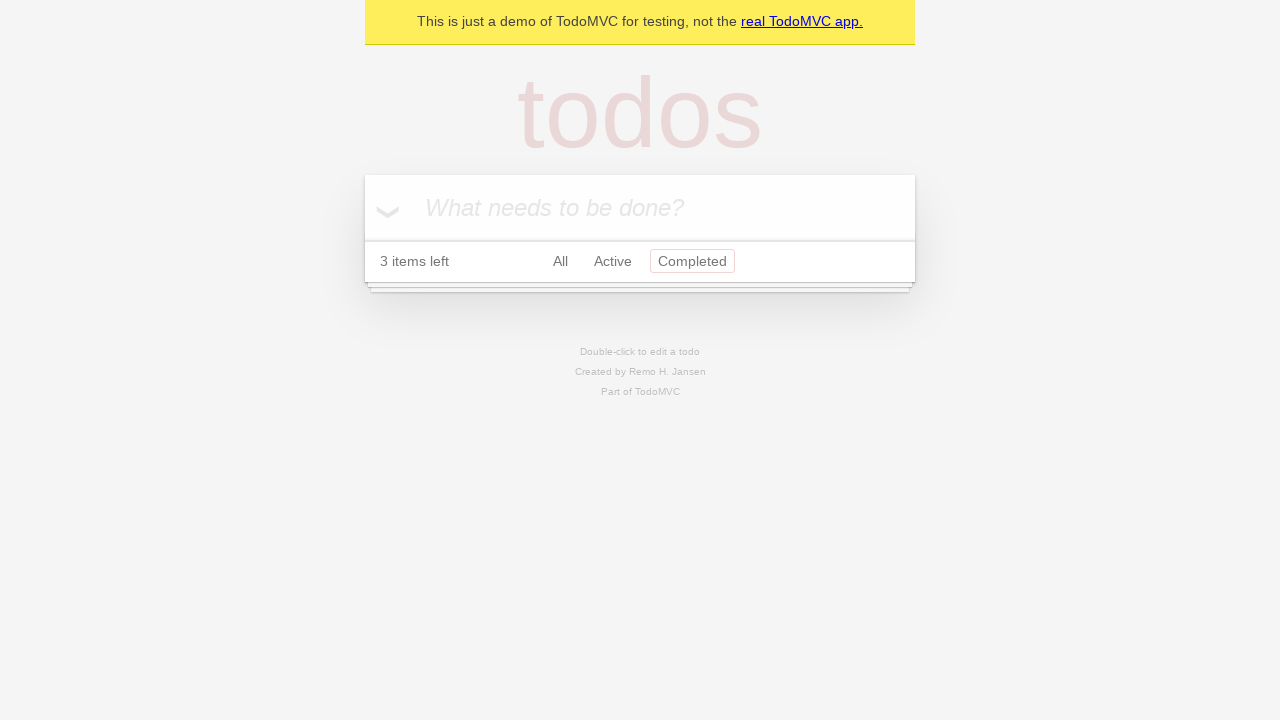

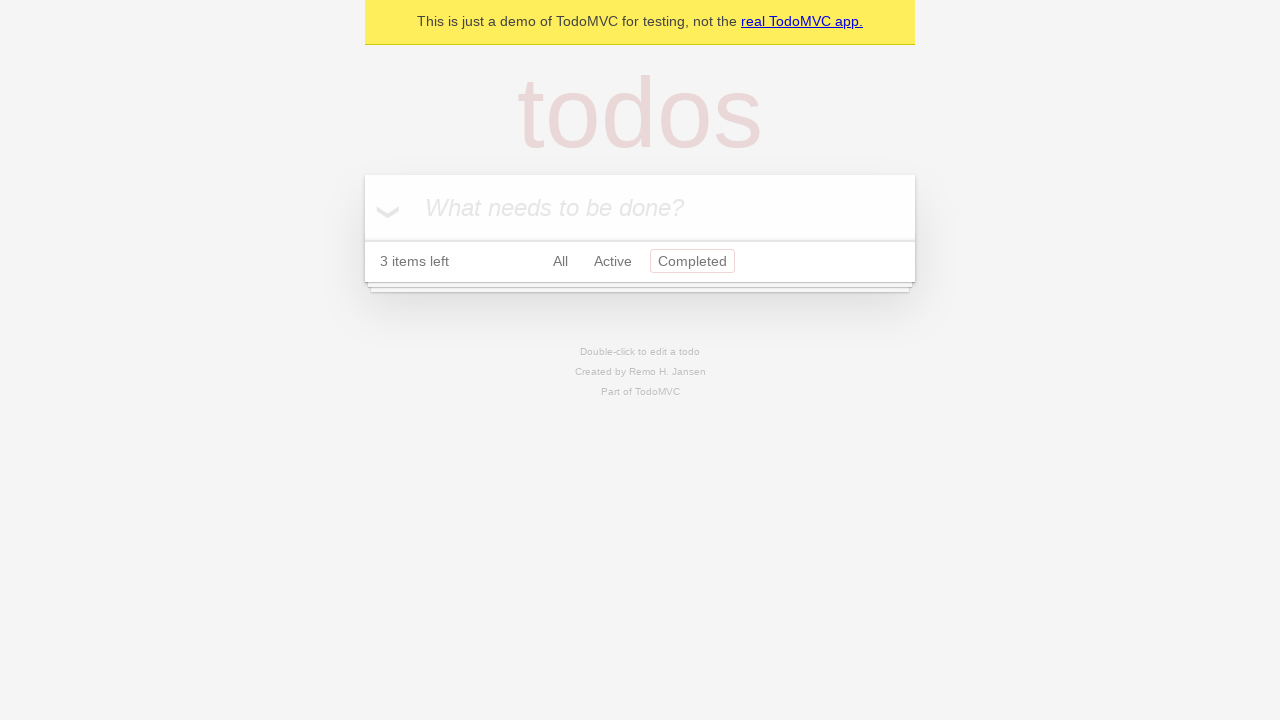